Tests a simple form by filling in four input fields (first name, last name, city, and country) using different element locator strategies, then submits the form by clicking a button.

Starting URL: http://suninjuly.github.io/simple_form_find_task.html

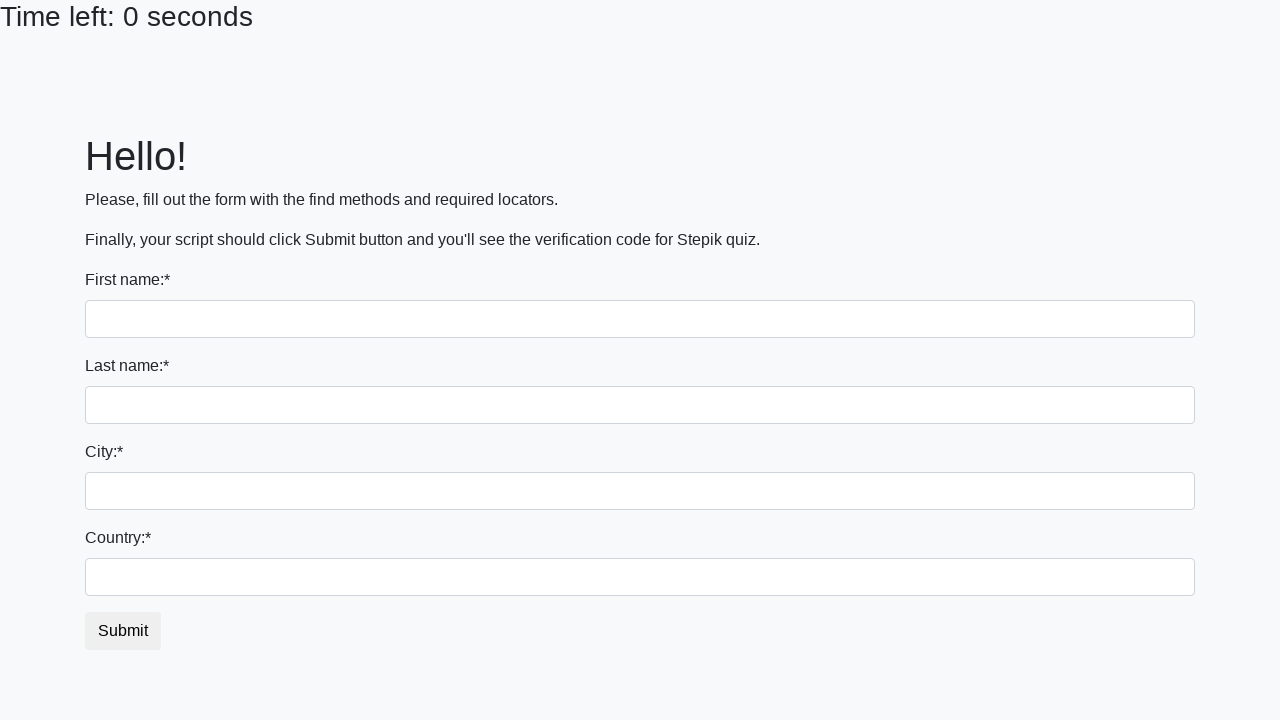

Filled first name field with 'Ivan' using tag name locator on input
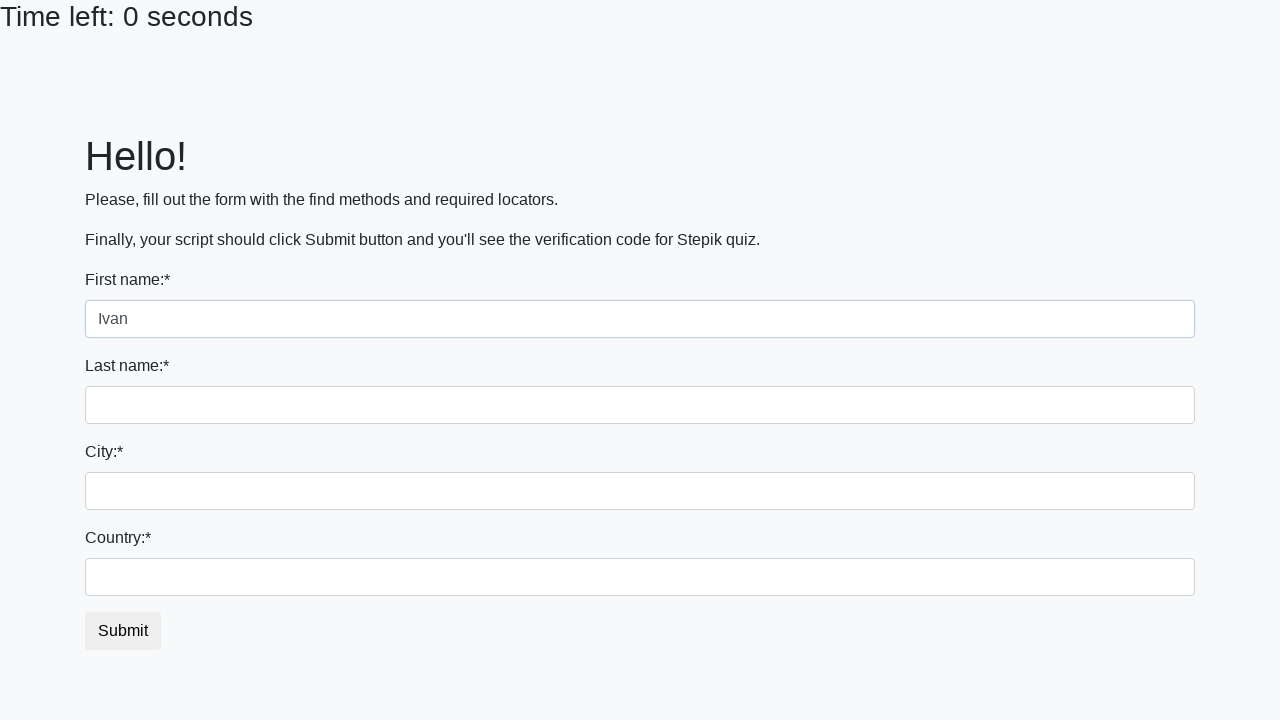

Filled last name field with 'Petrov' using name attribute locator on input[name='last_name']
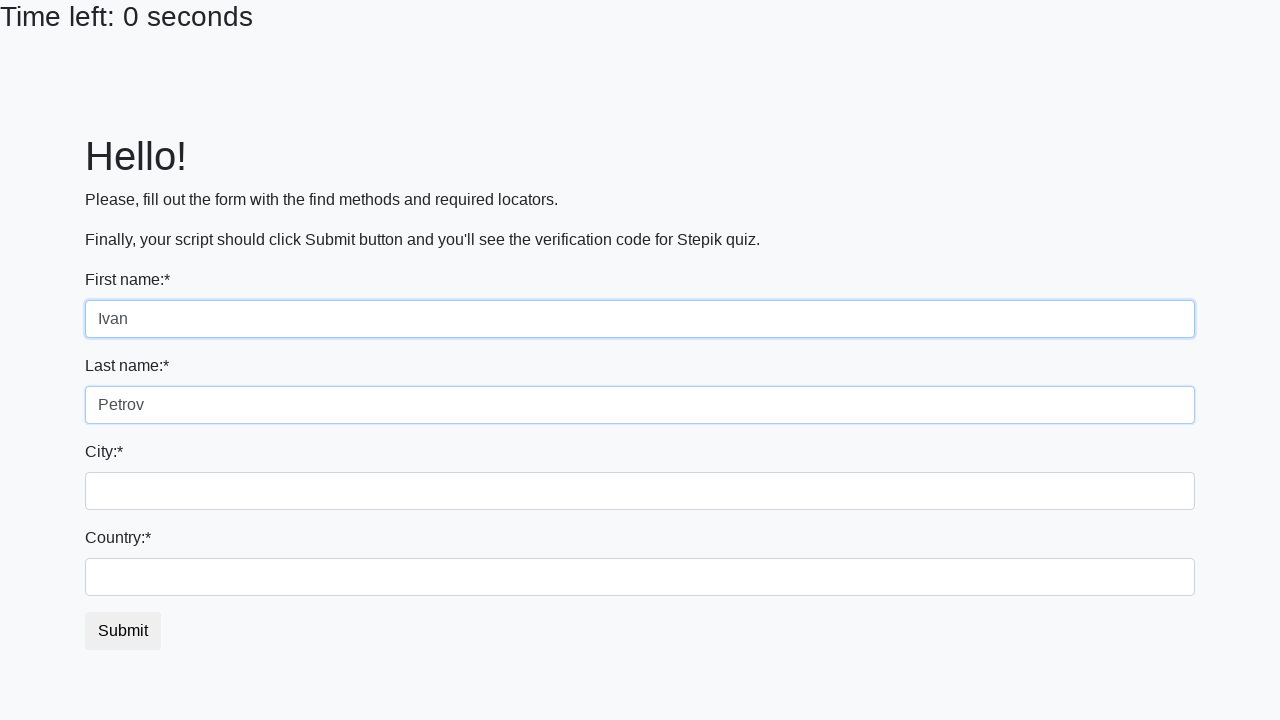

Filled city field with 'Smolensk' using class name locator on .form-control.city
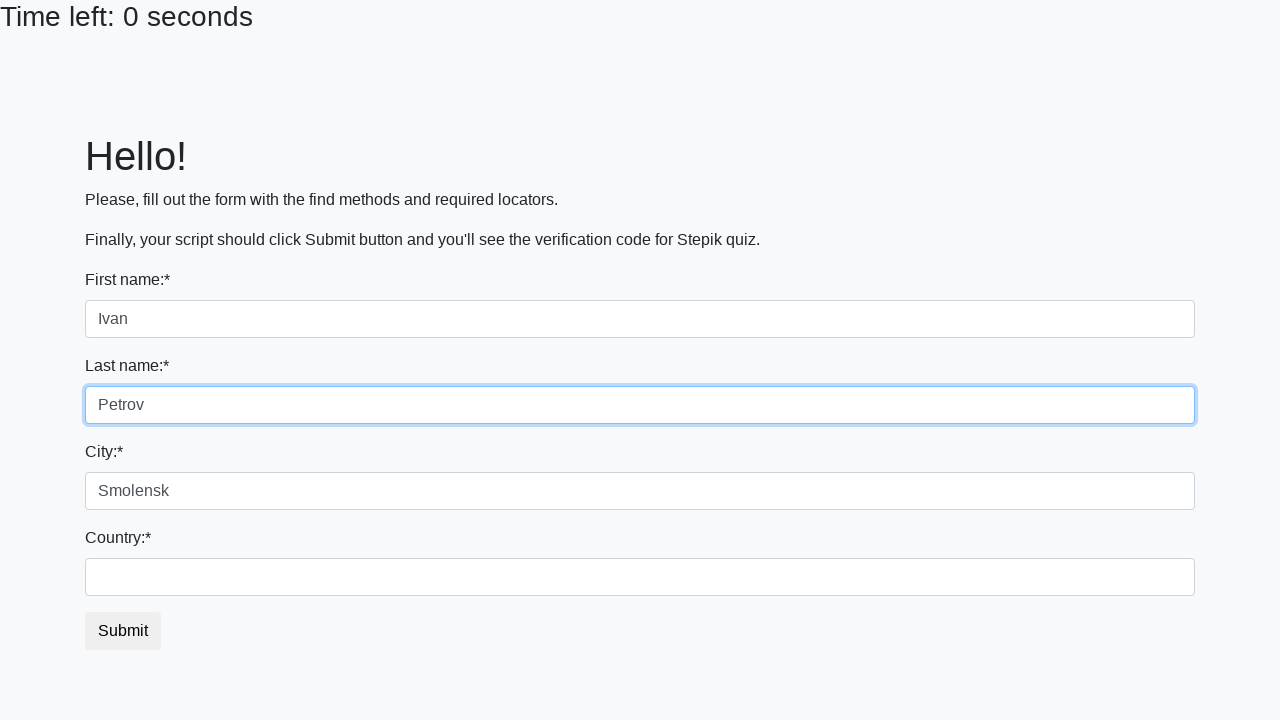

Filled country field with 'Russia' using ID locator on #country
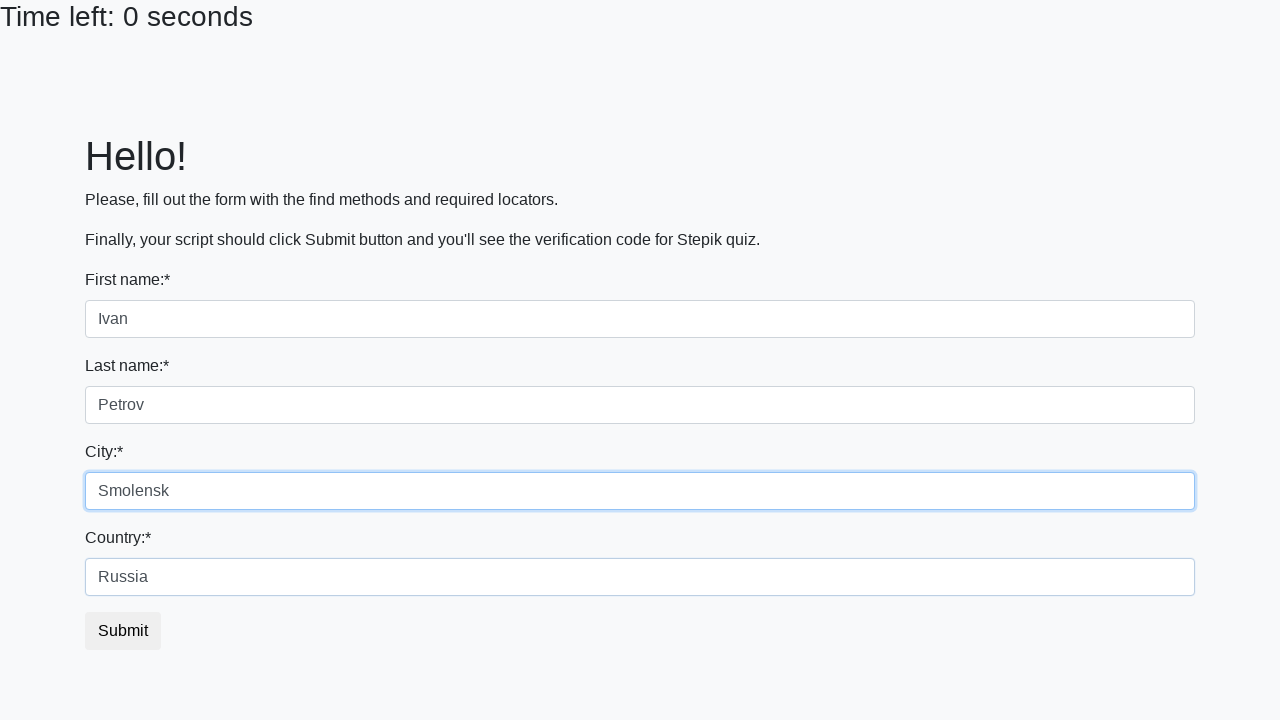

Clicked the submit button to submit the form at (123, 631) on button.btn
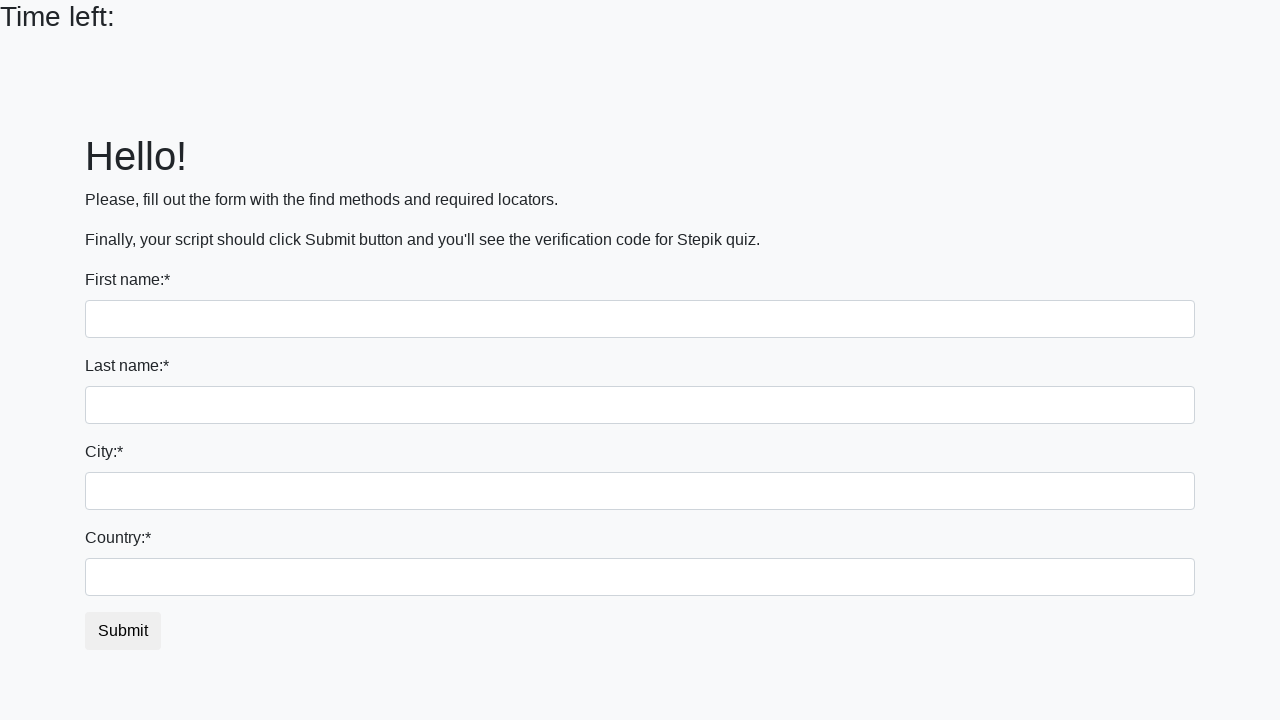

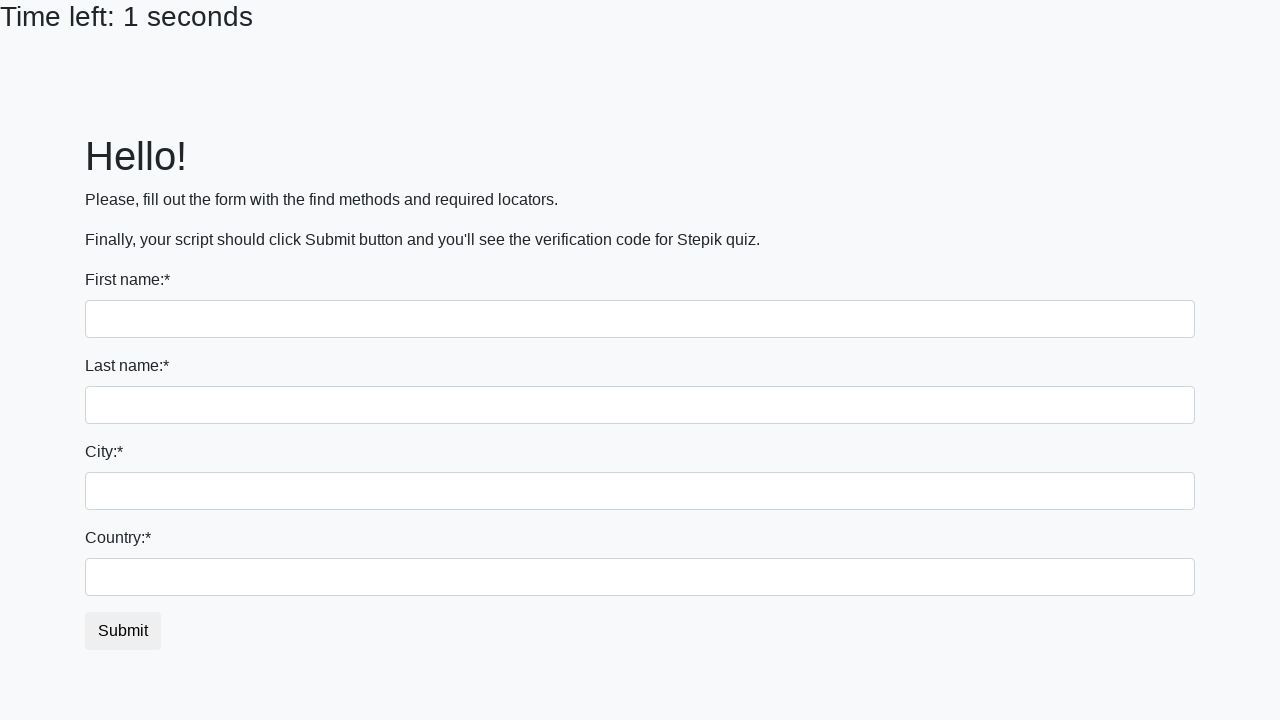